Navigates to OrangeHRM login page and verifies the page loads by checking the current URL

Starting URL: https://opensource-demo.orangehrmlive.com/web/index.php/auth/login

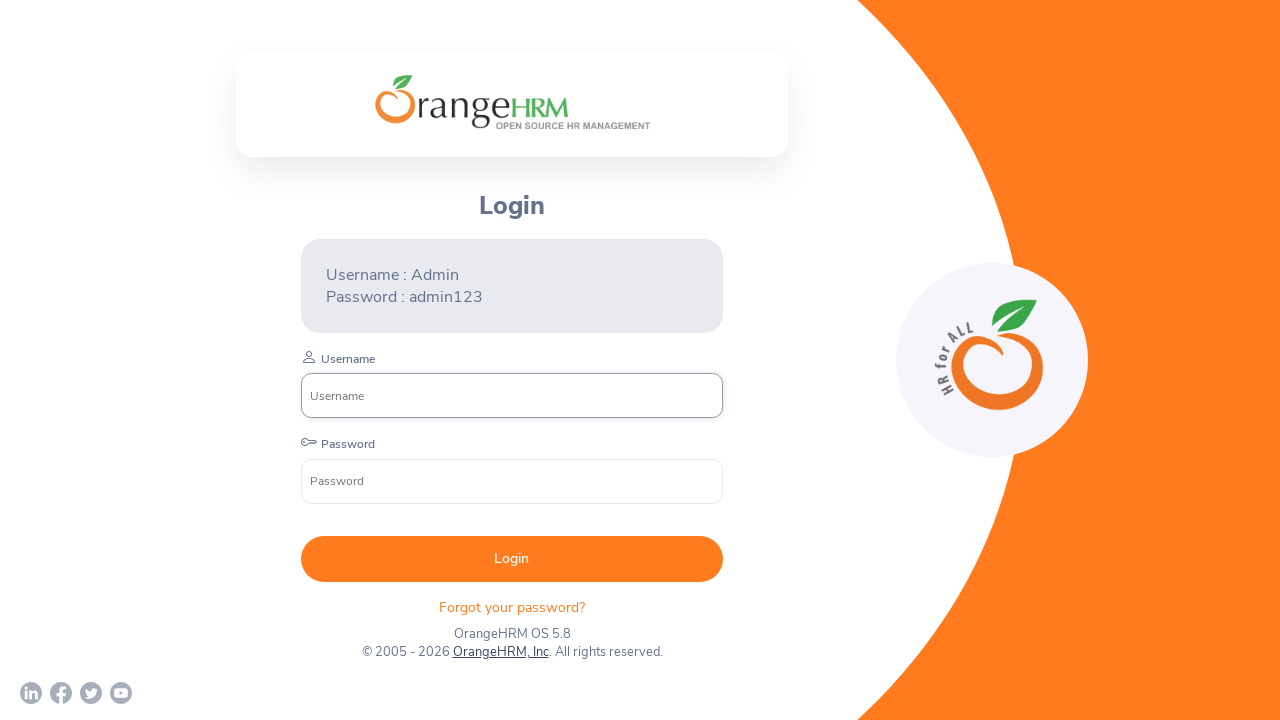

Waited for page to reach domcontentloaded state
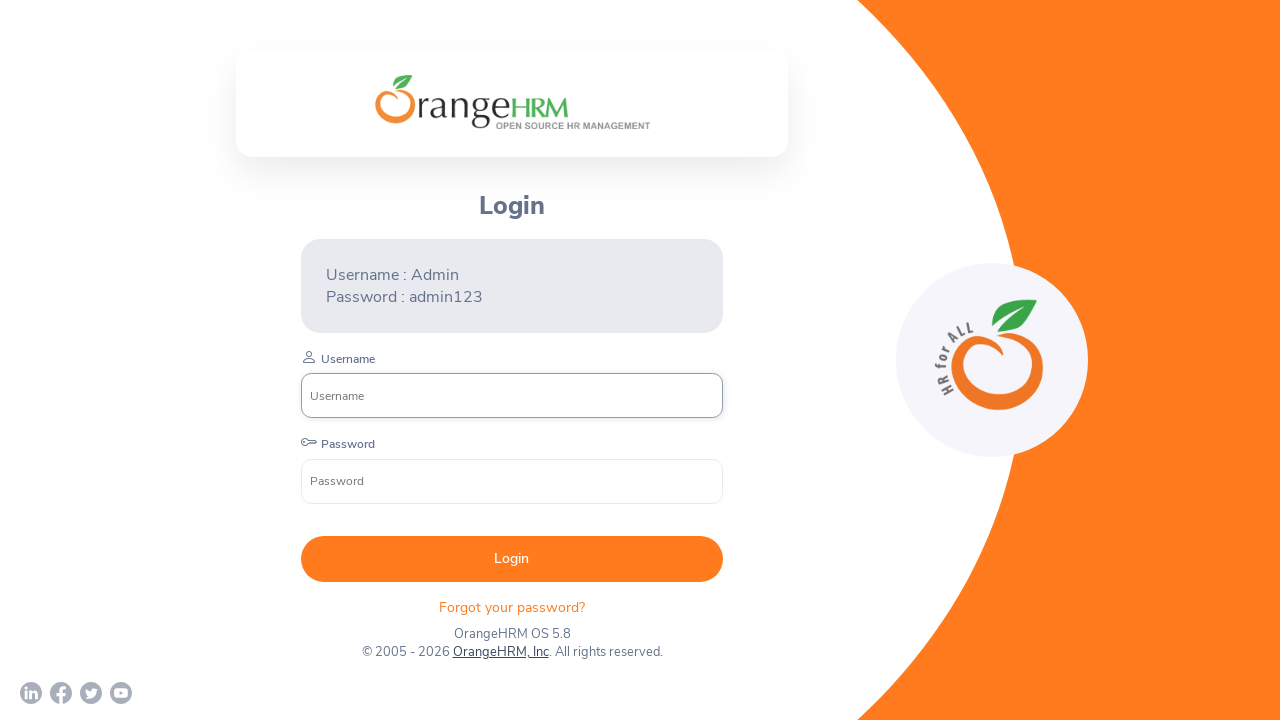

Retrieved current URL: https://opensource-demo.orangehrmlive.com/web/index.php/auth/login
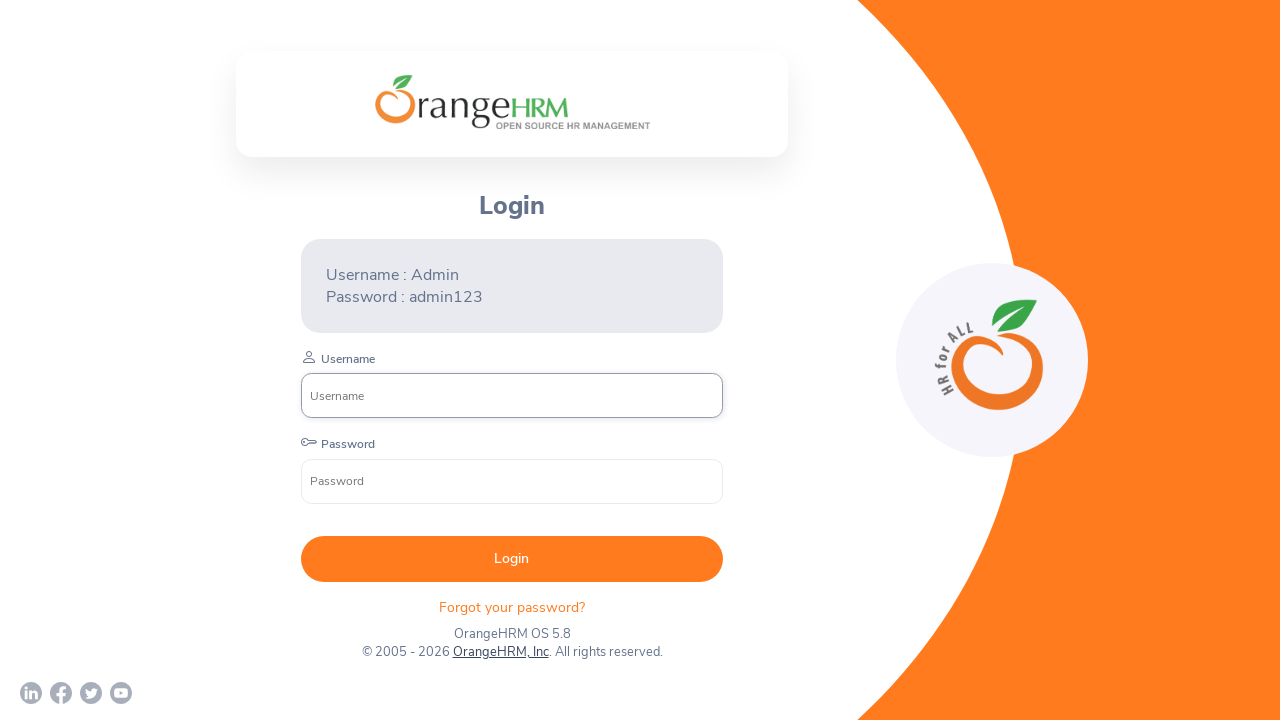

Printed current URL to console
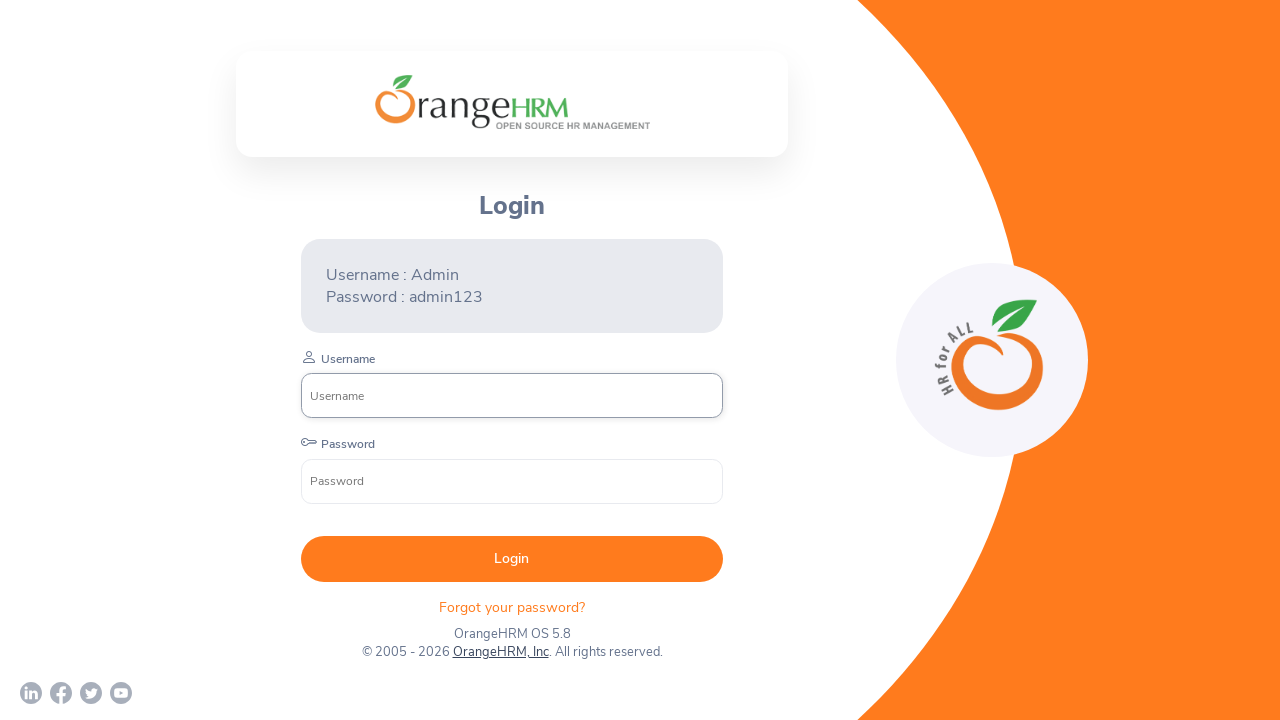

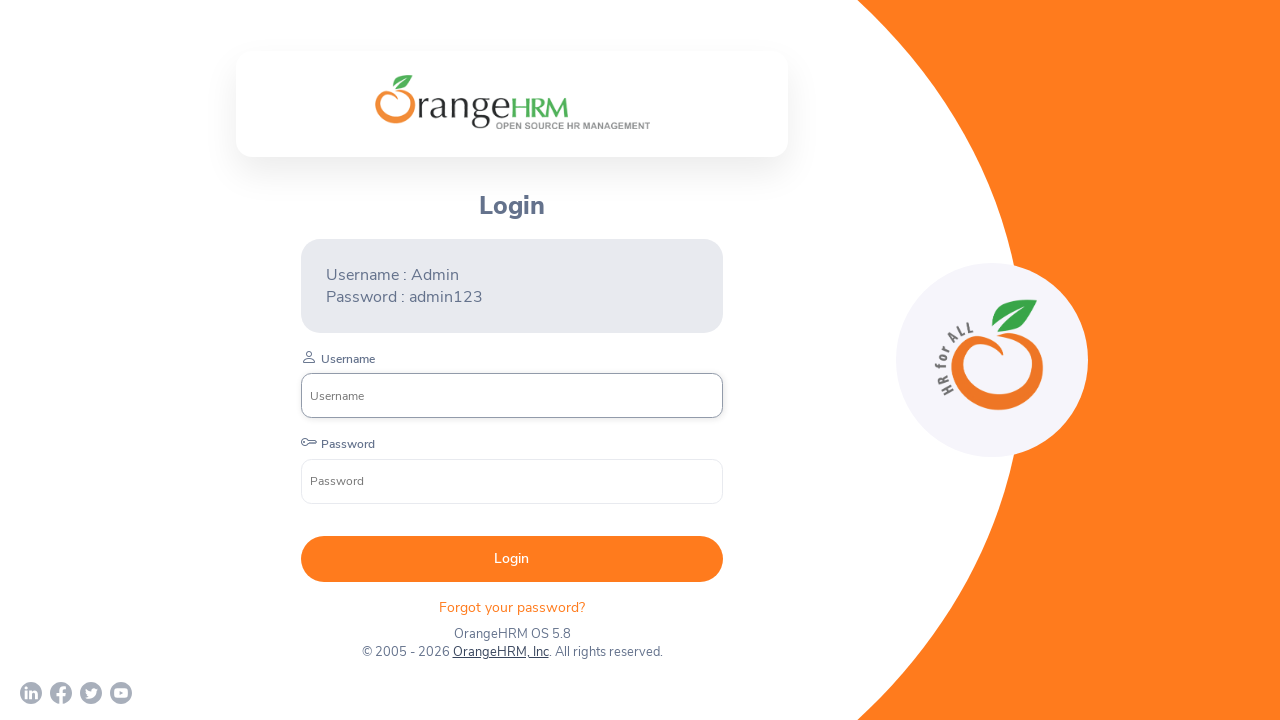